Tests opening a new tab functionality by clicking a button, switching to the new tab, and verifying the content

Starting URL: https://demoqa.com/browser-windows

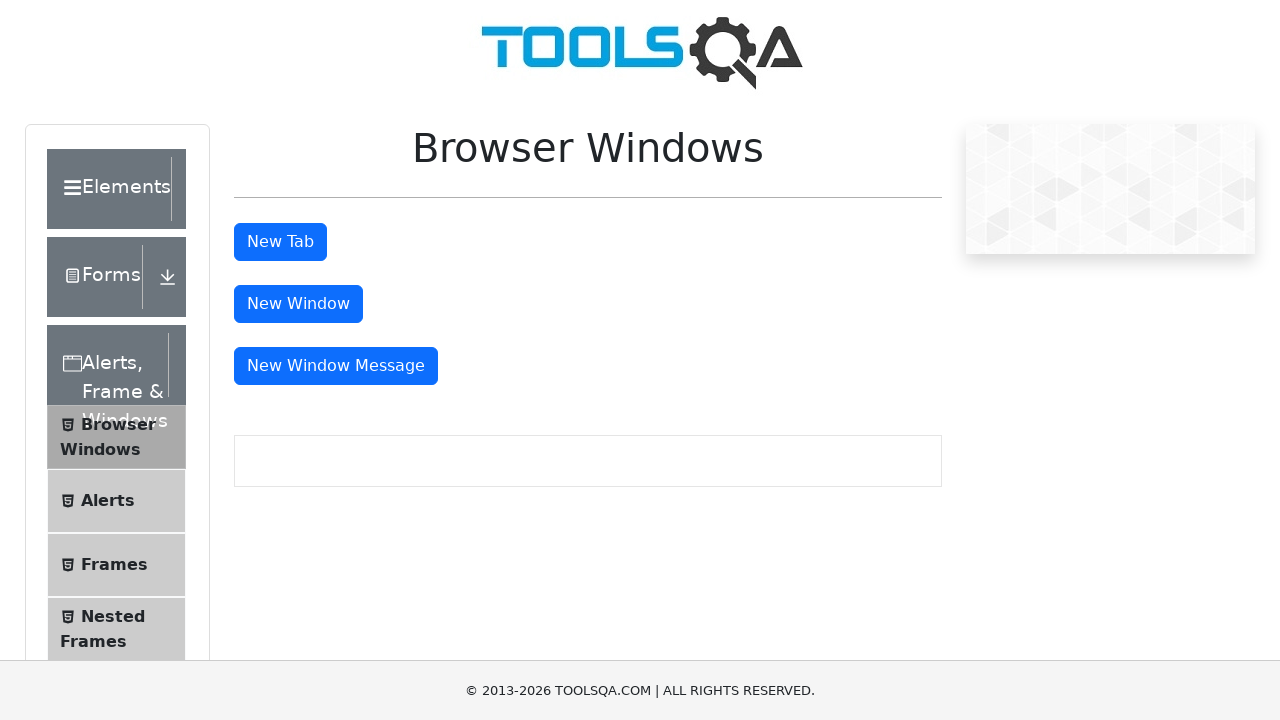

Clicked the new tab button at (280, 242) on #tabButton
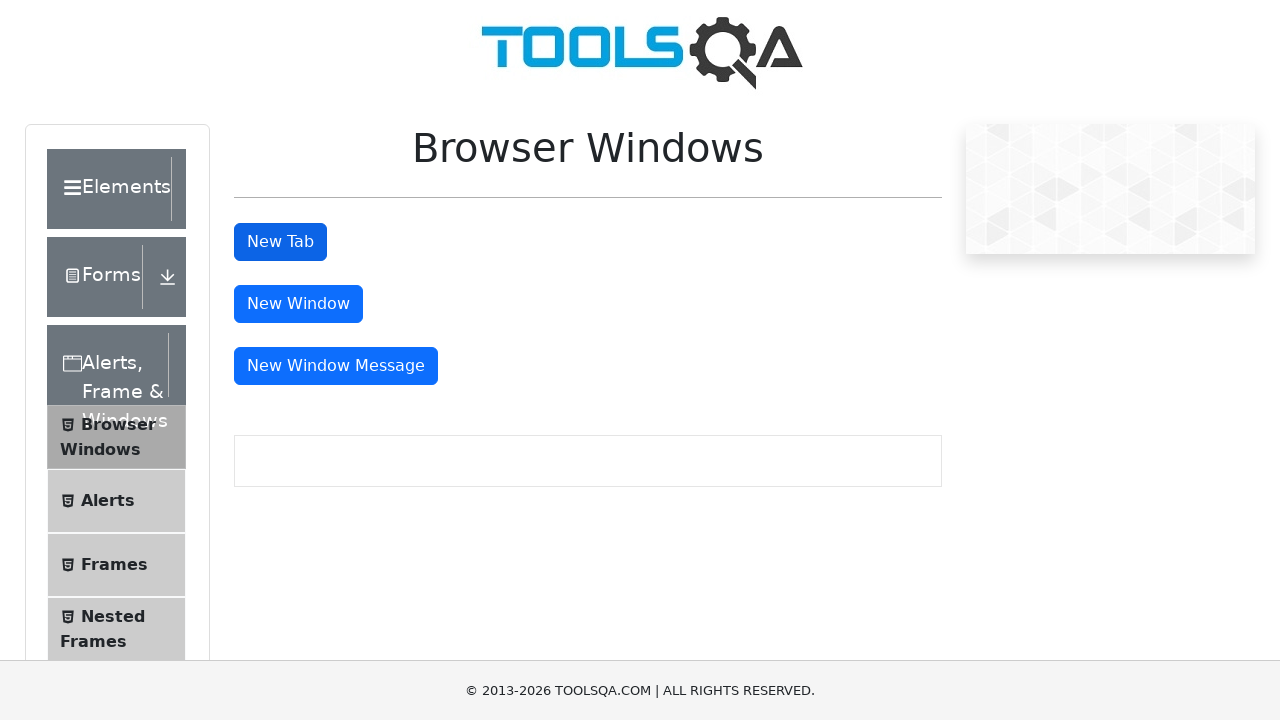

Clicked the new tab button to open new tab at (280, 242) on #tabButton
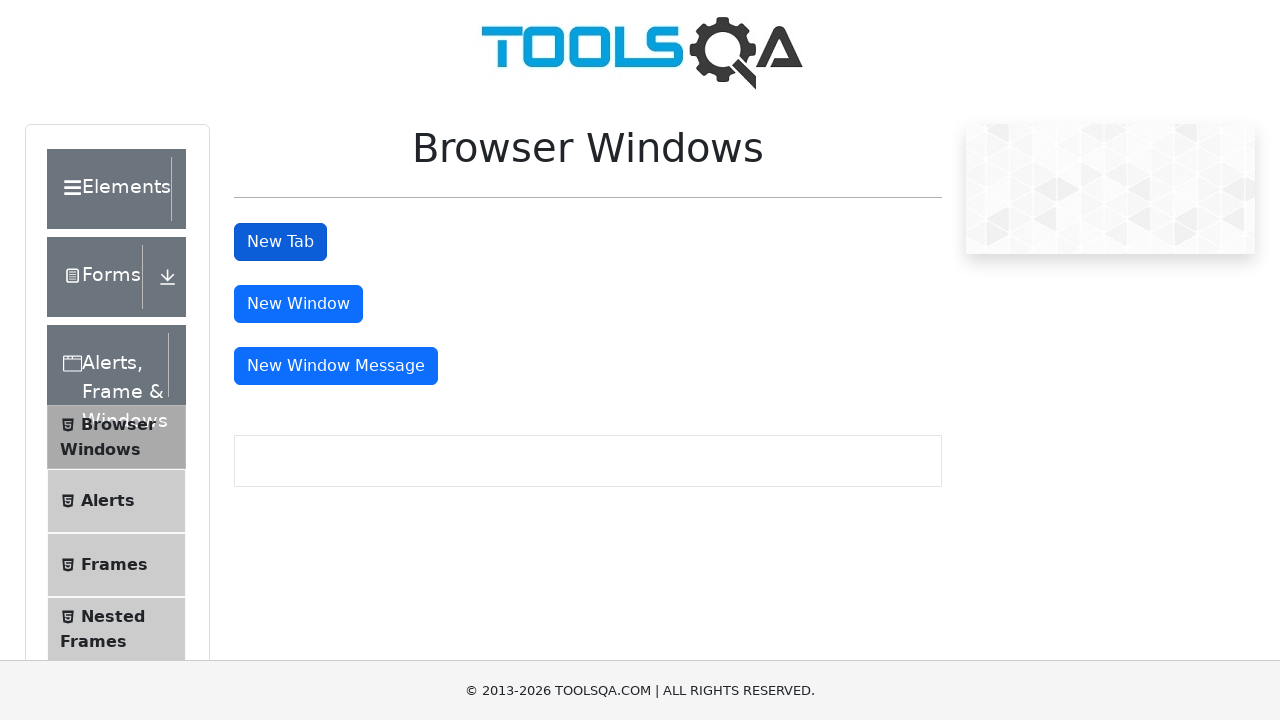

Switched to the new tab
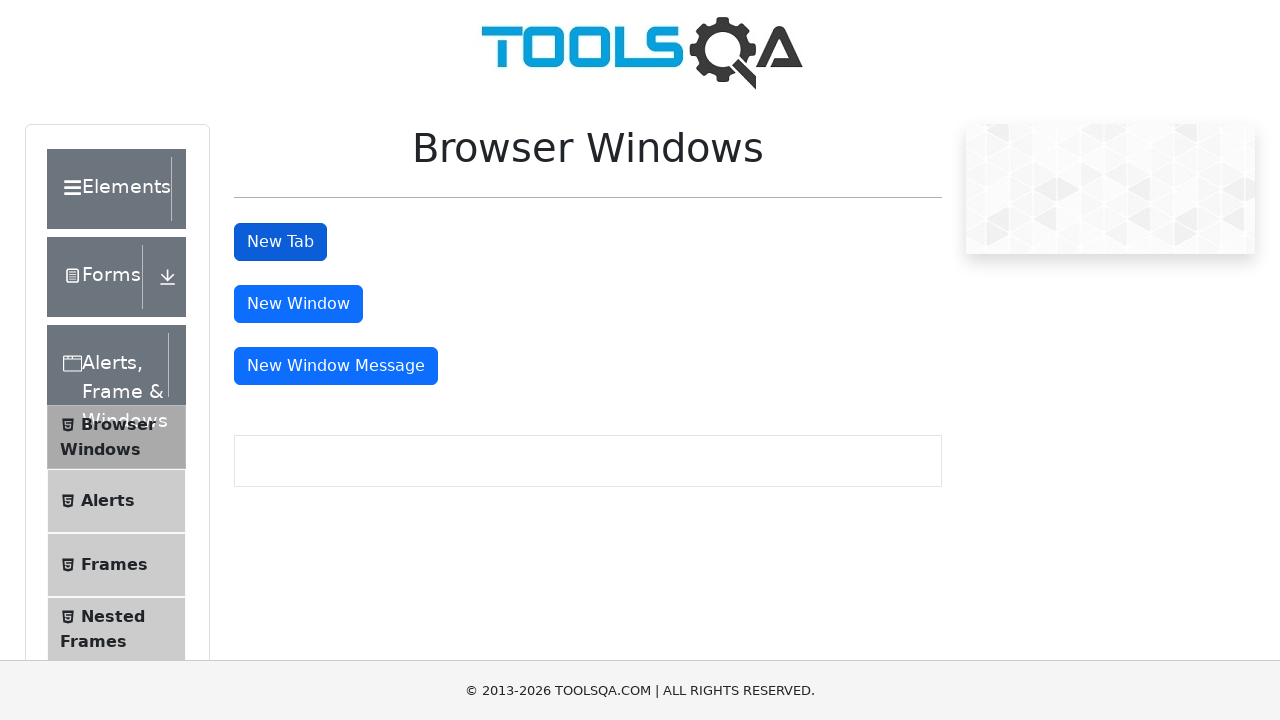

Waited for h1 element to load in new tab
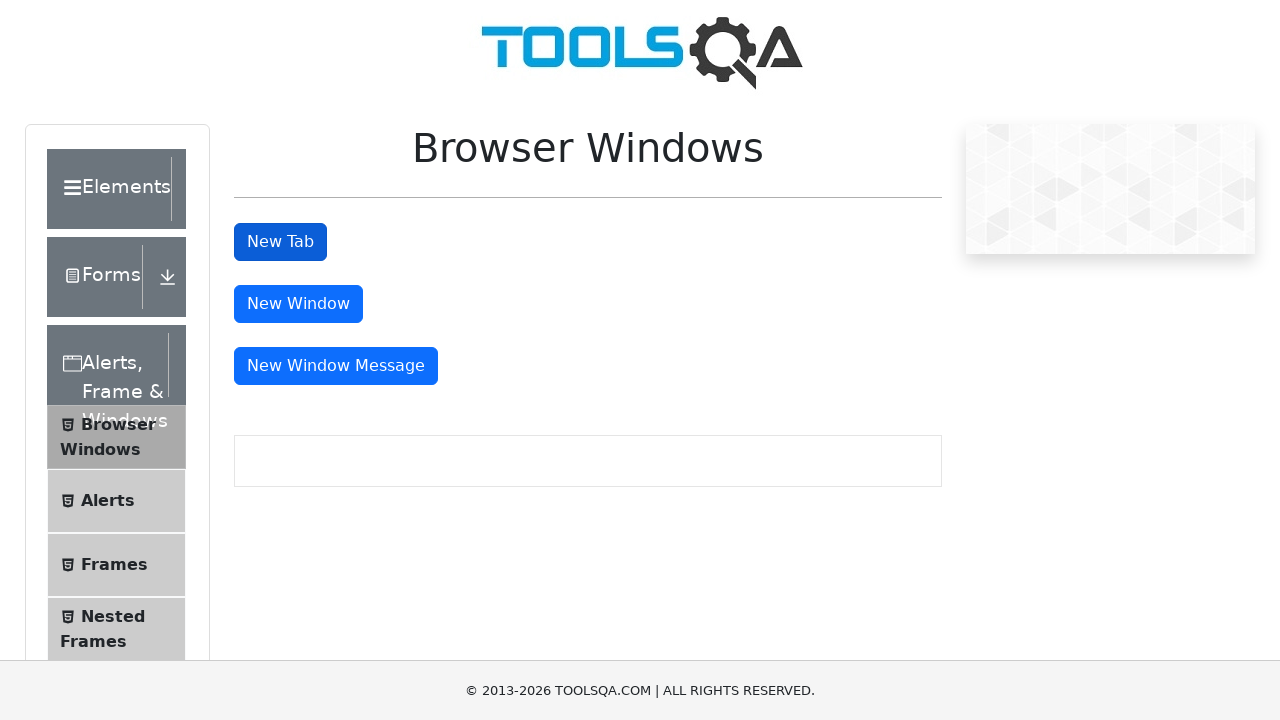

Retrieved h1 text content from new tab
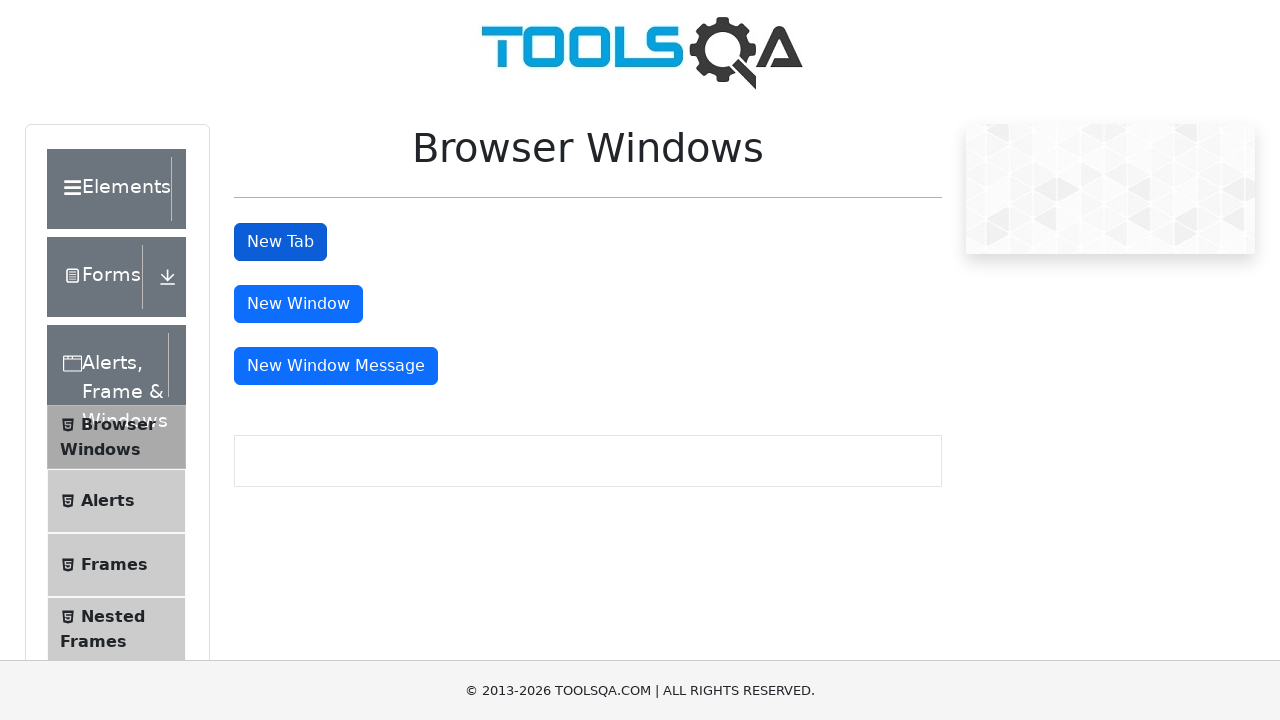

Verified h1 text matches expected content 'This is a sample page'
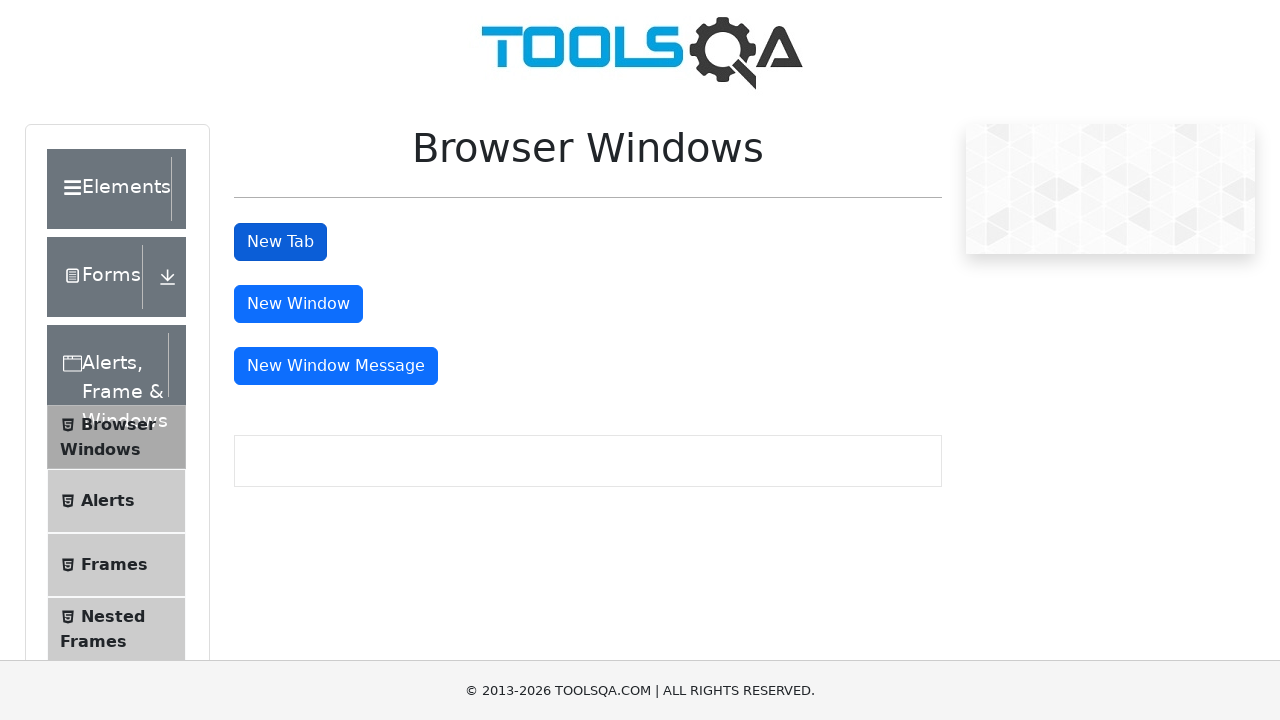

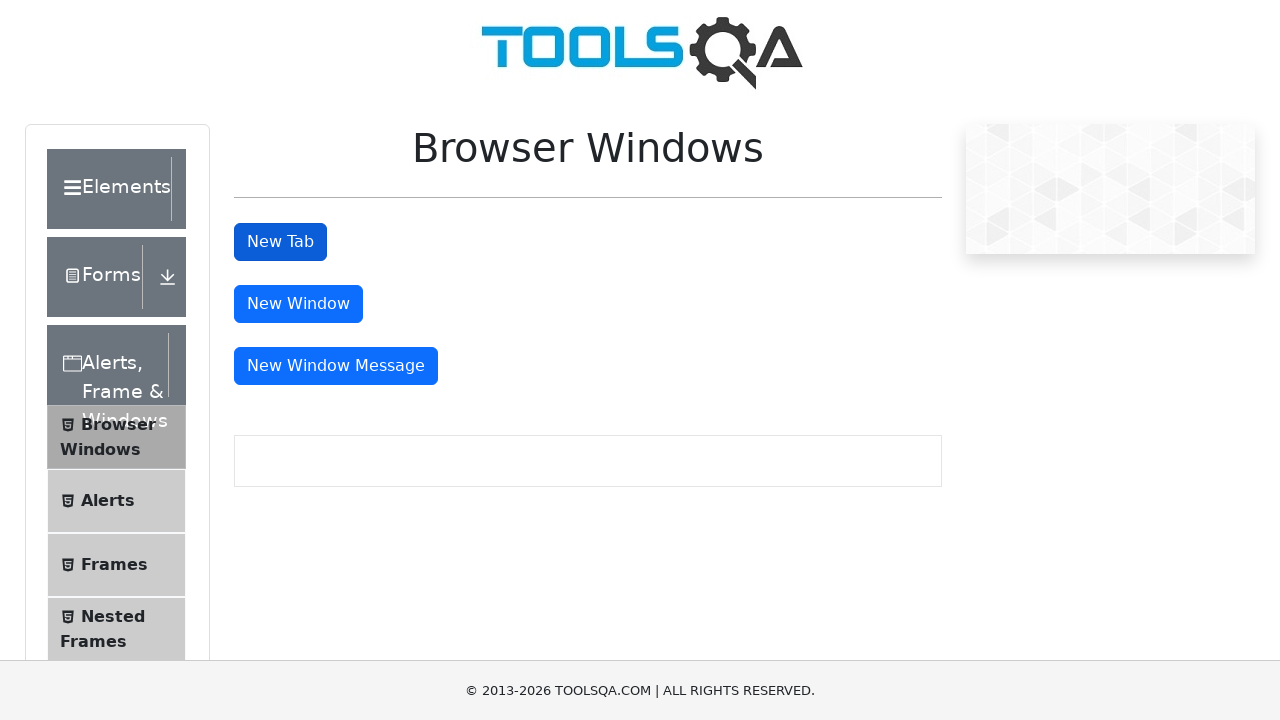